Navigates to the special products page and clicks the Continue button, then waits for DOM content to load

Starting URL: https://ecommerce-playground.lambdatest.io/index.php?route=product/special

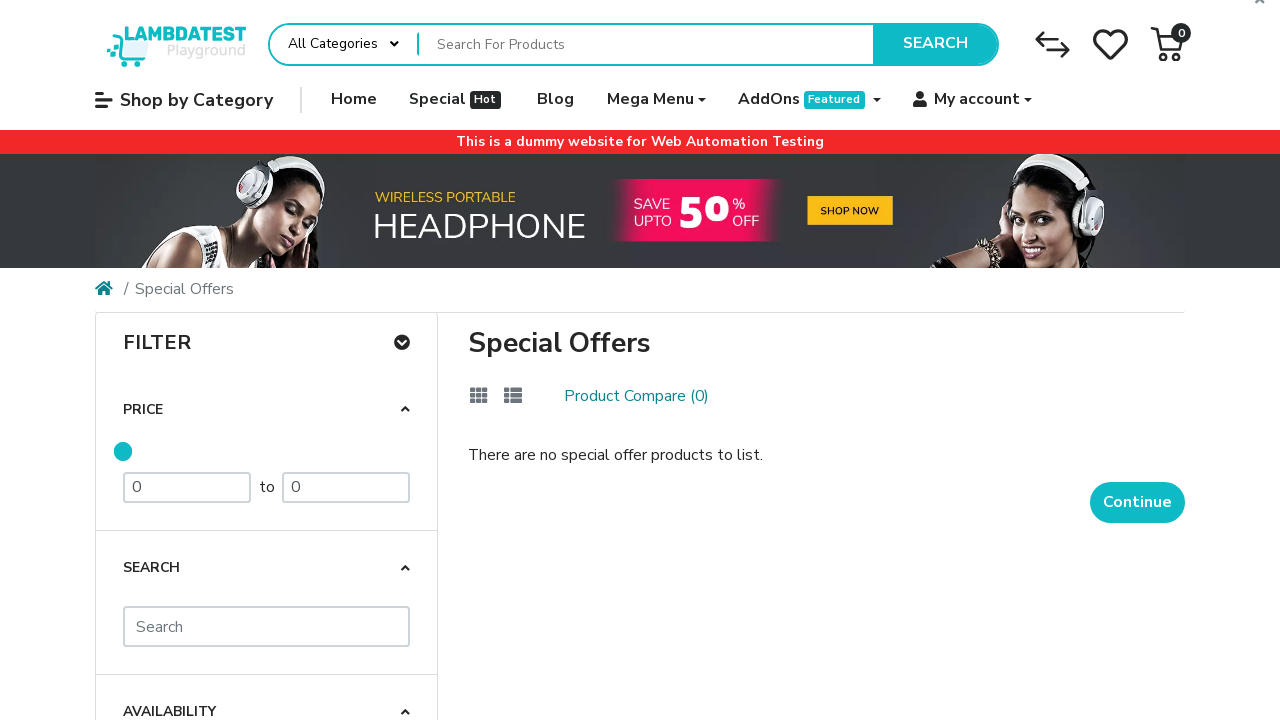

Navigated to special products page
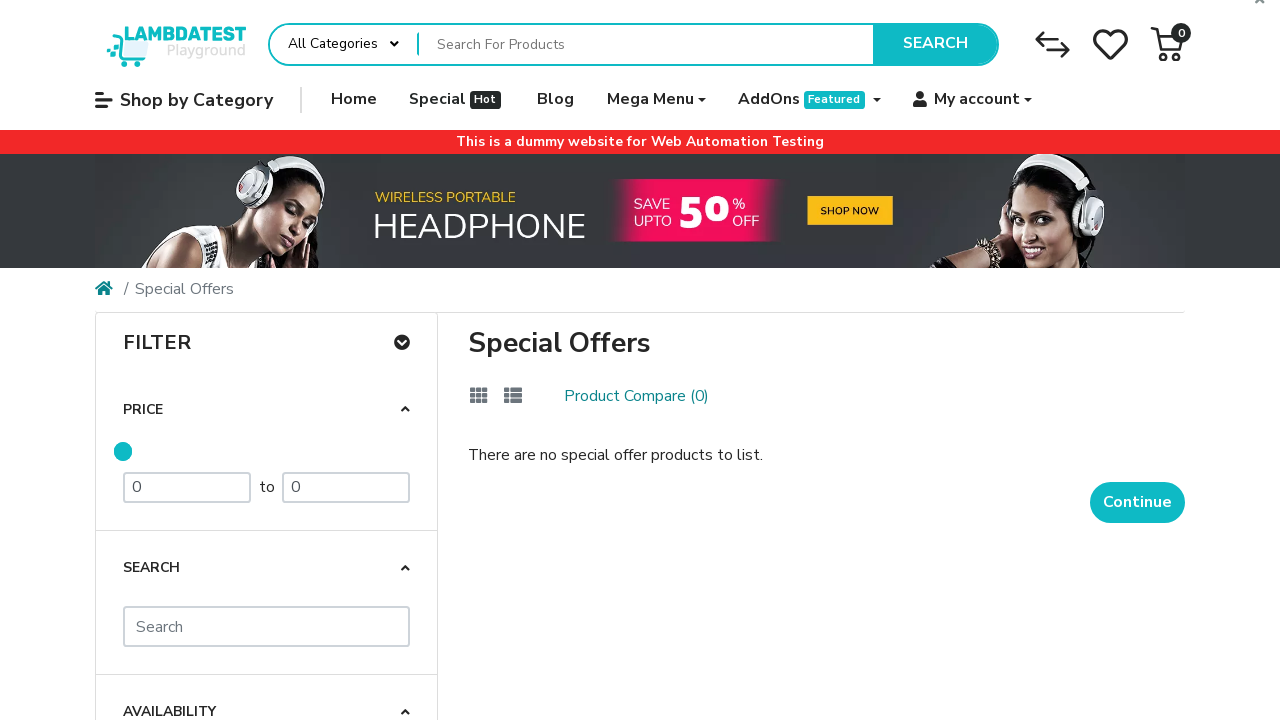

Clicked Continue button at (1138, 503) on internal:text="Continue"s
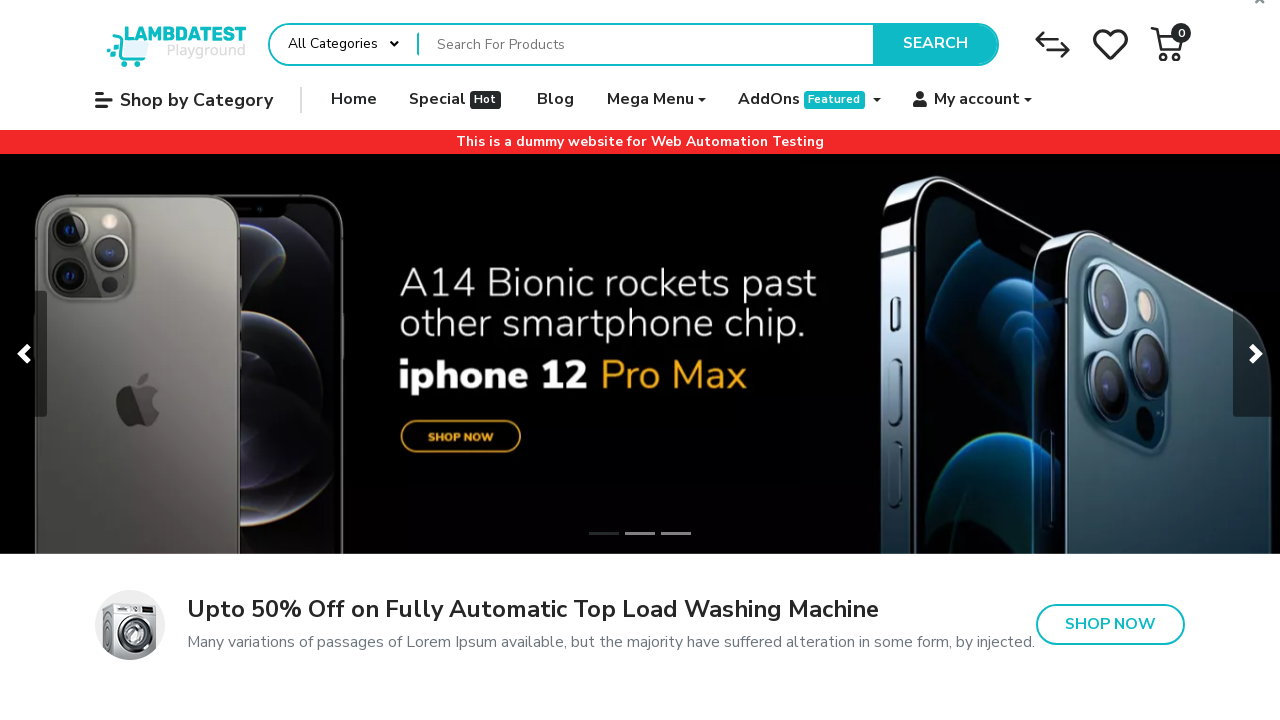

DOM content loaded
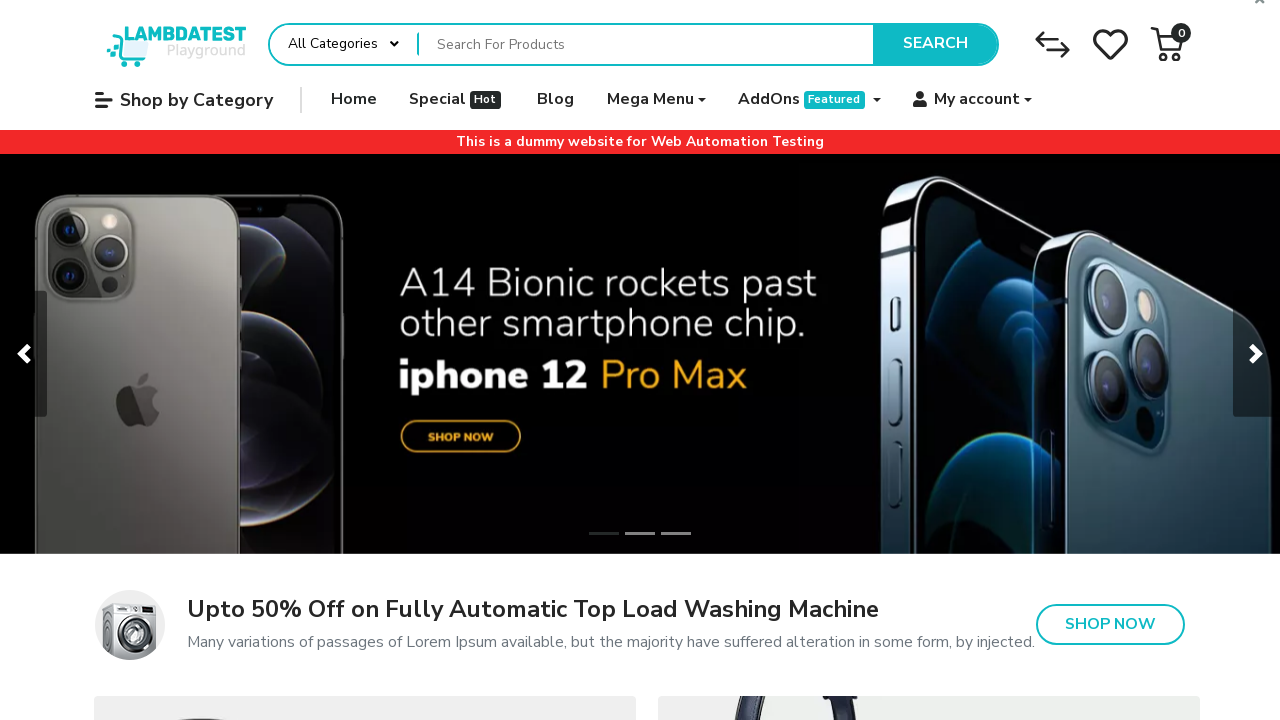

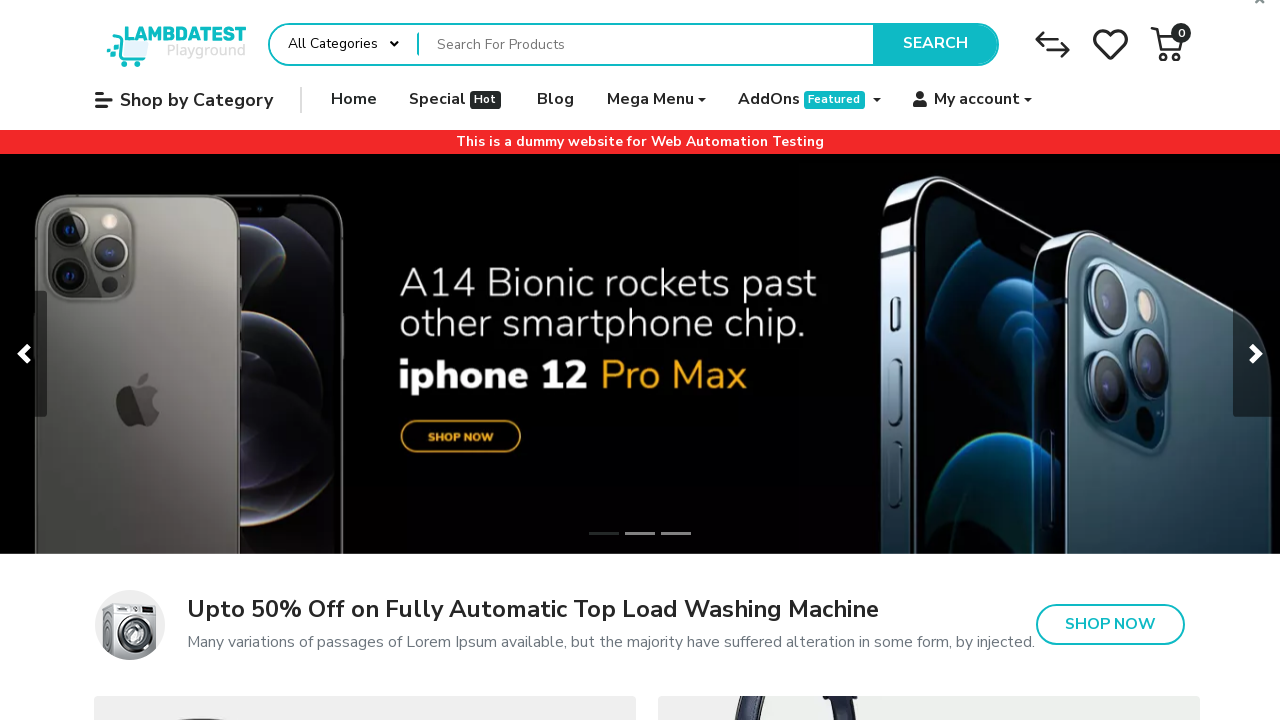